Tests the ANZ home loan borrowing calculator by filling out personal financial details for a single applicant and verifying the calculated borrowing capacity.

Starting URL: https://www.anz.com.au/personal/home-loans/calculators-tools/much-borrow/

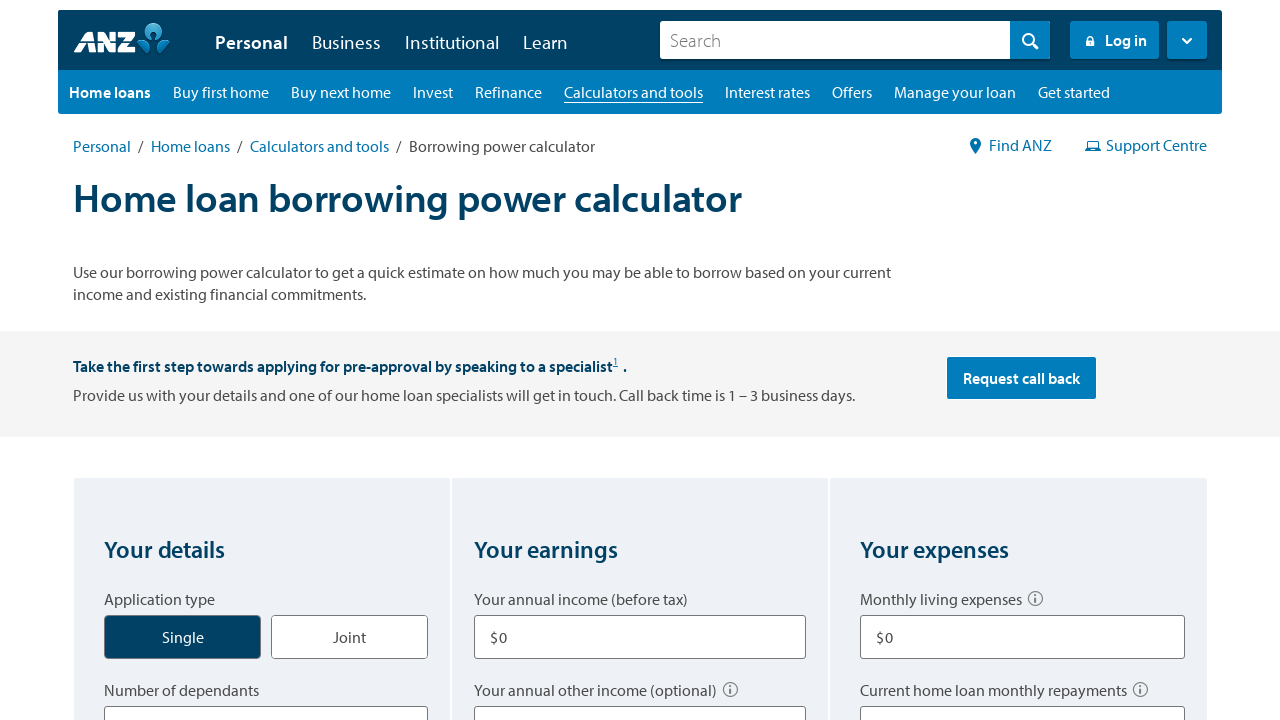

Selected single applicant type at (183, 637) on label[for='application_type_single']
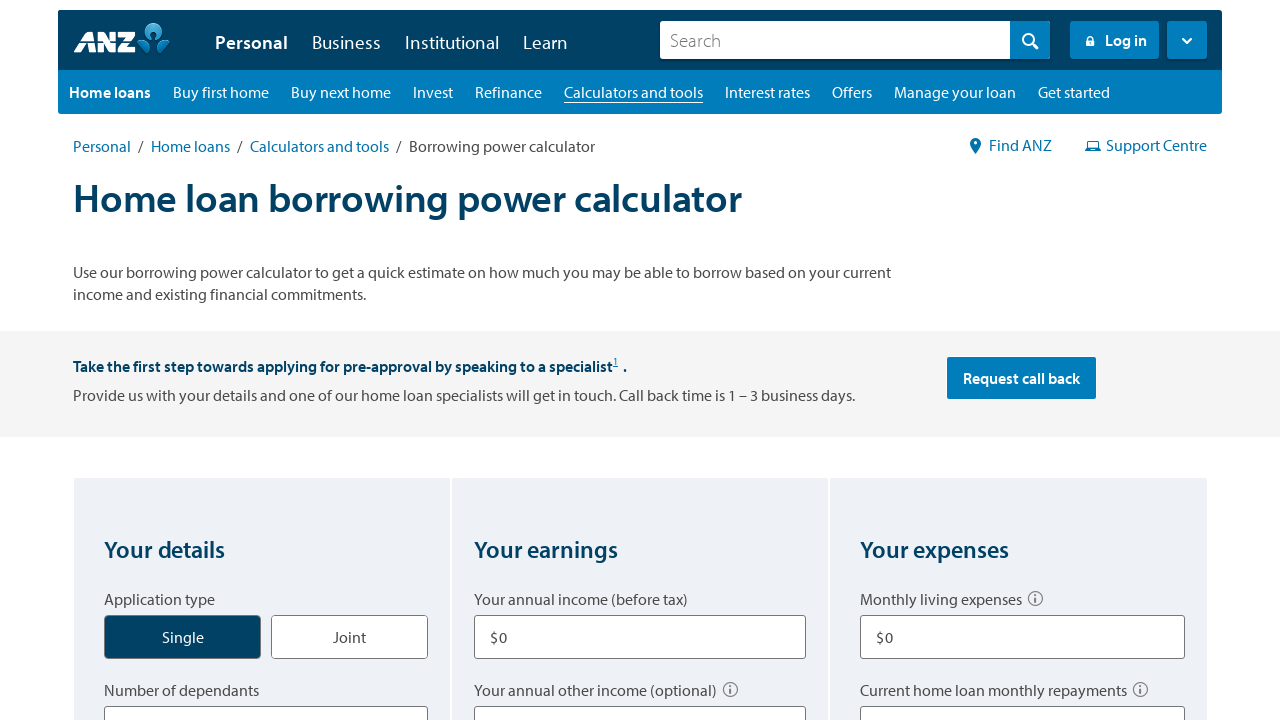

Selected 0 dependants on select[title='Number of dependants']
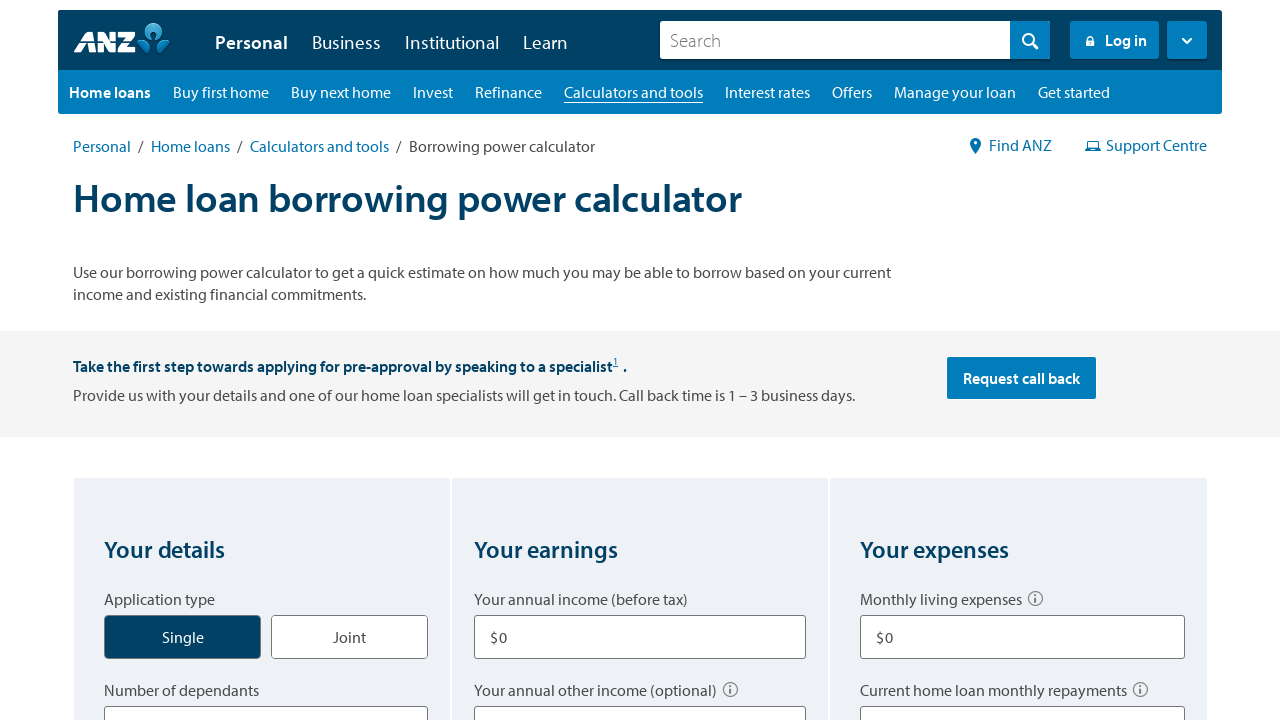

Selected buying home to live in at (162, 361) on label[for='borrow_type_home']
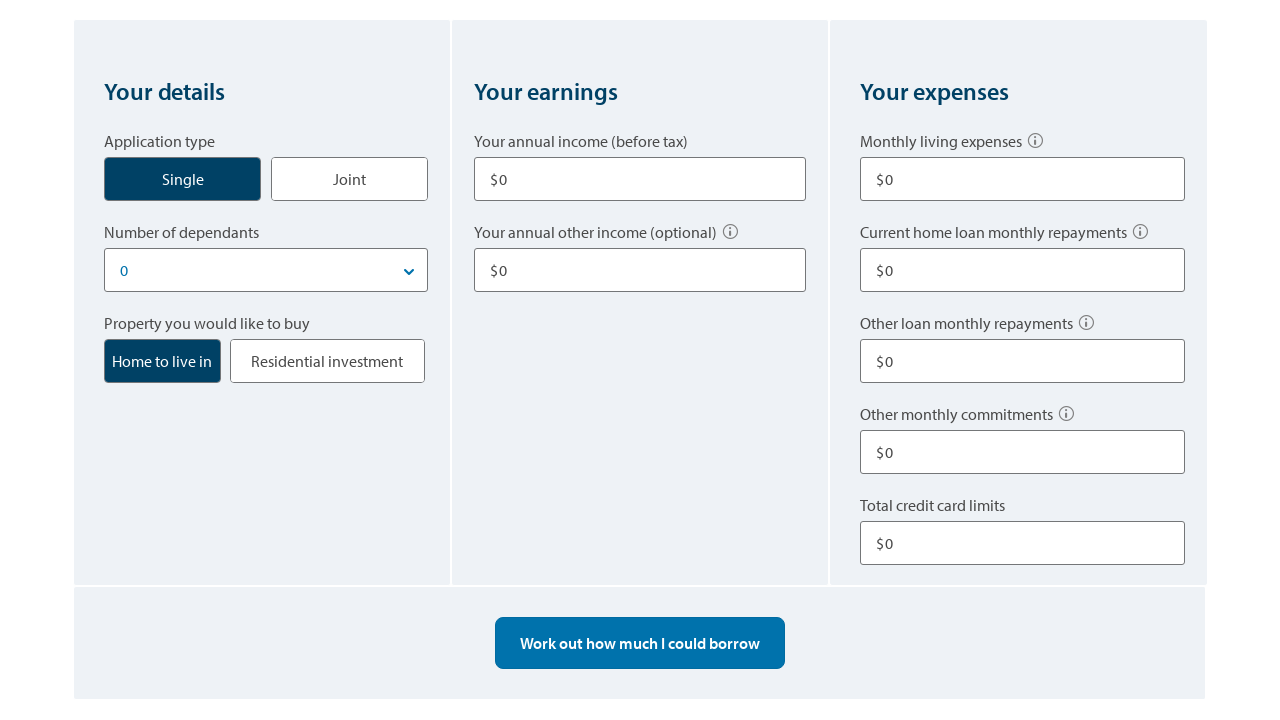

Entered annual income of $80,000 on input[aria-labelledby='q2q1']
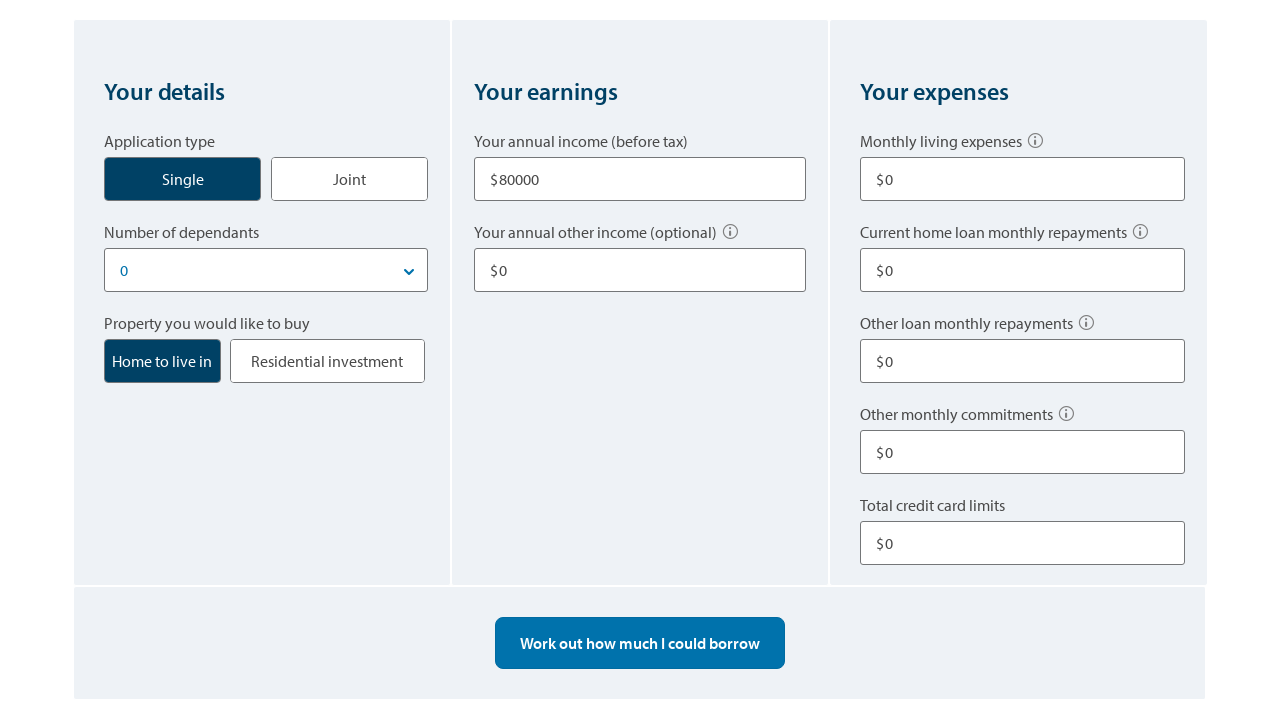

Entered other income of $10,000 on input[aria-labelledby='q2q2']
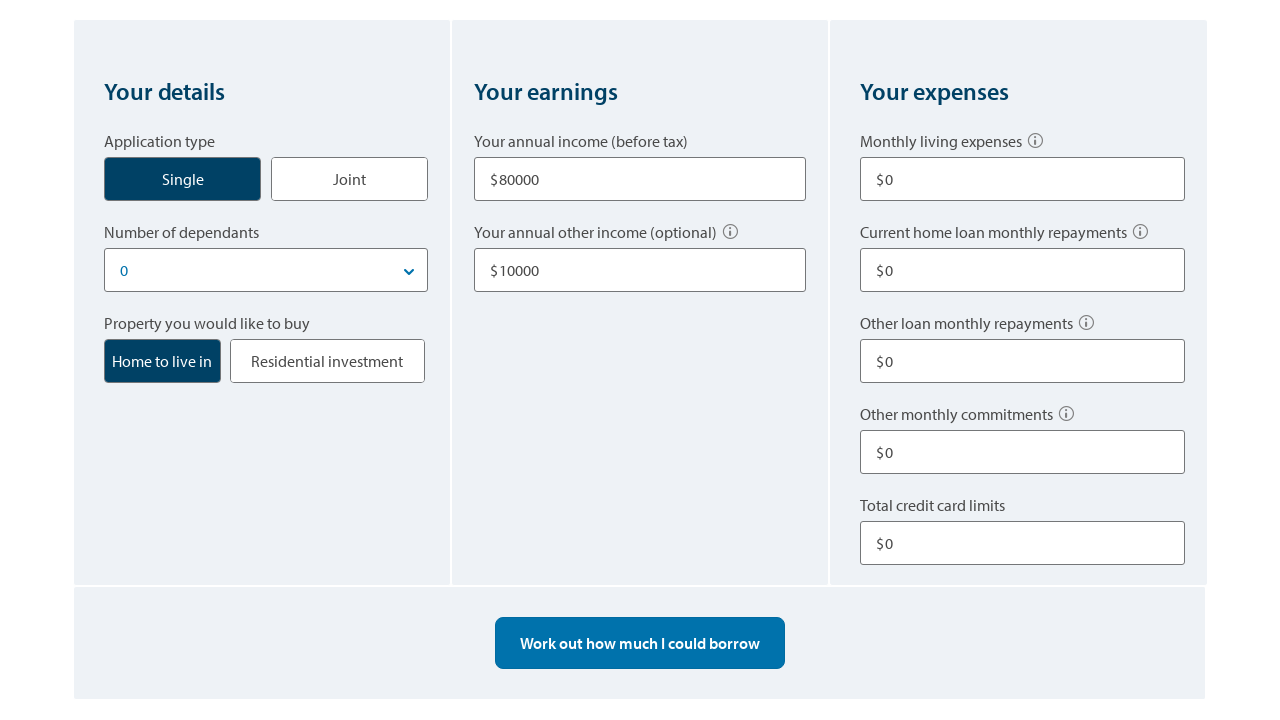

Entered monthly living expenses of $500 on input[aria-labelledby='q3q1']
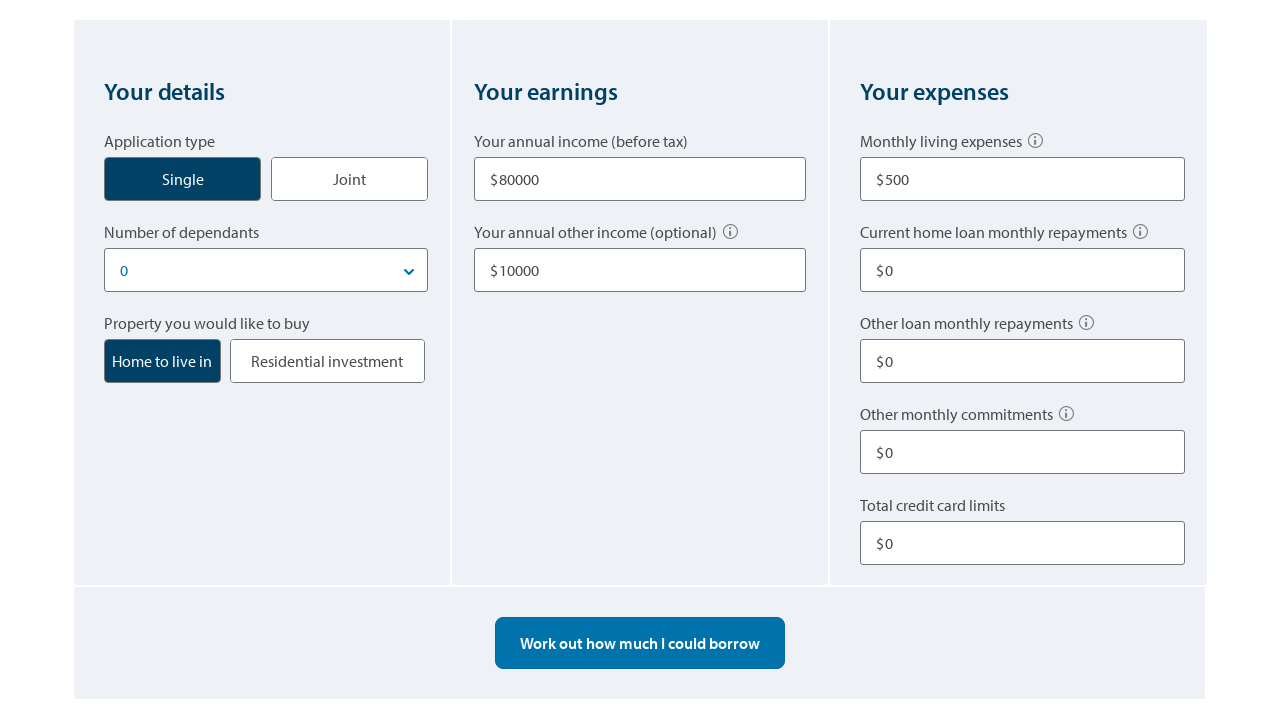

Entered current home loan repayments of $0 on input[aria-labelledby='q3q2']
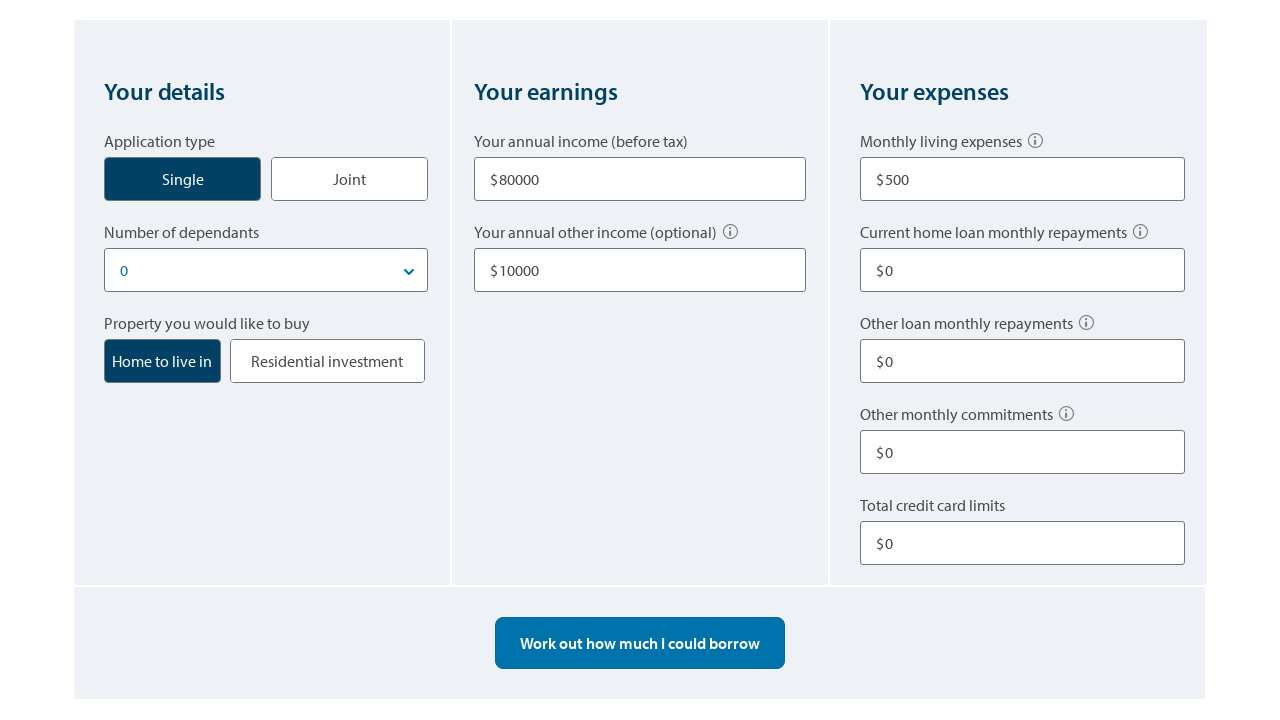

Entered other loan repayments of $100 on input[aria-labelledby='q3q3']
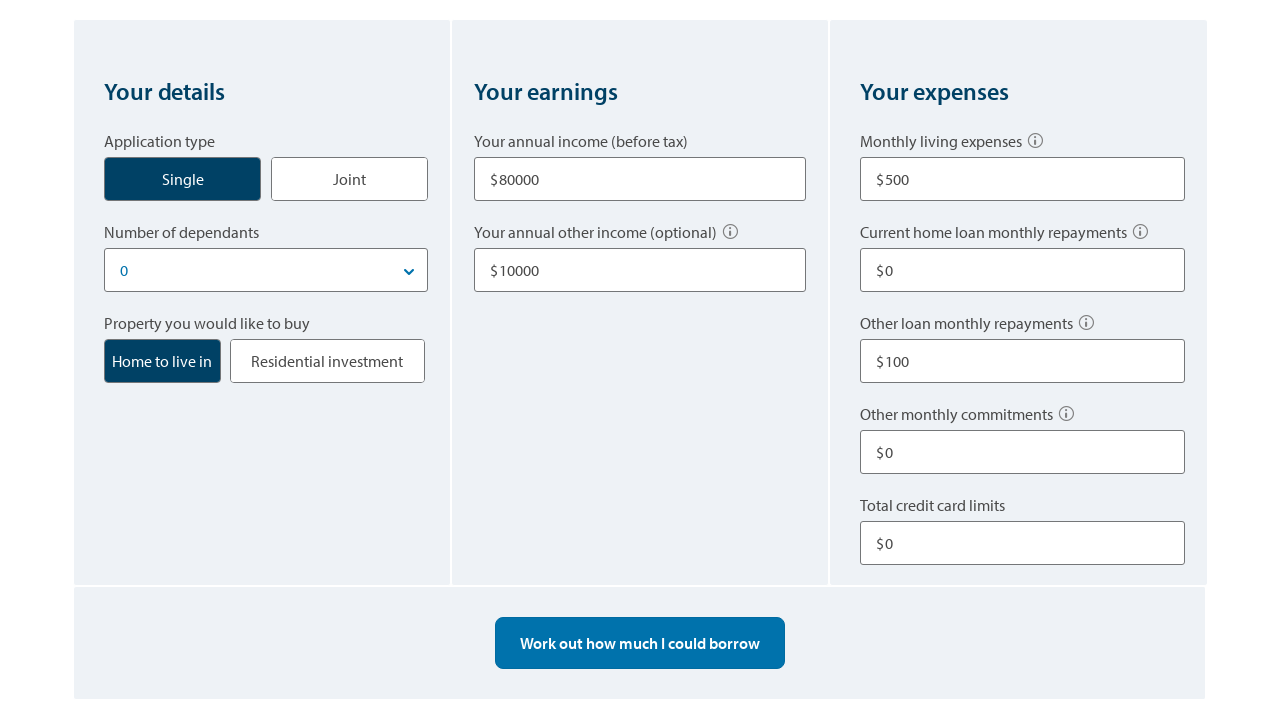

Entered other commitments of $0 on input[aria-labelledby='q3q4']
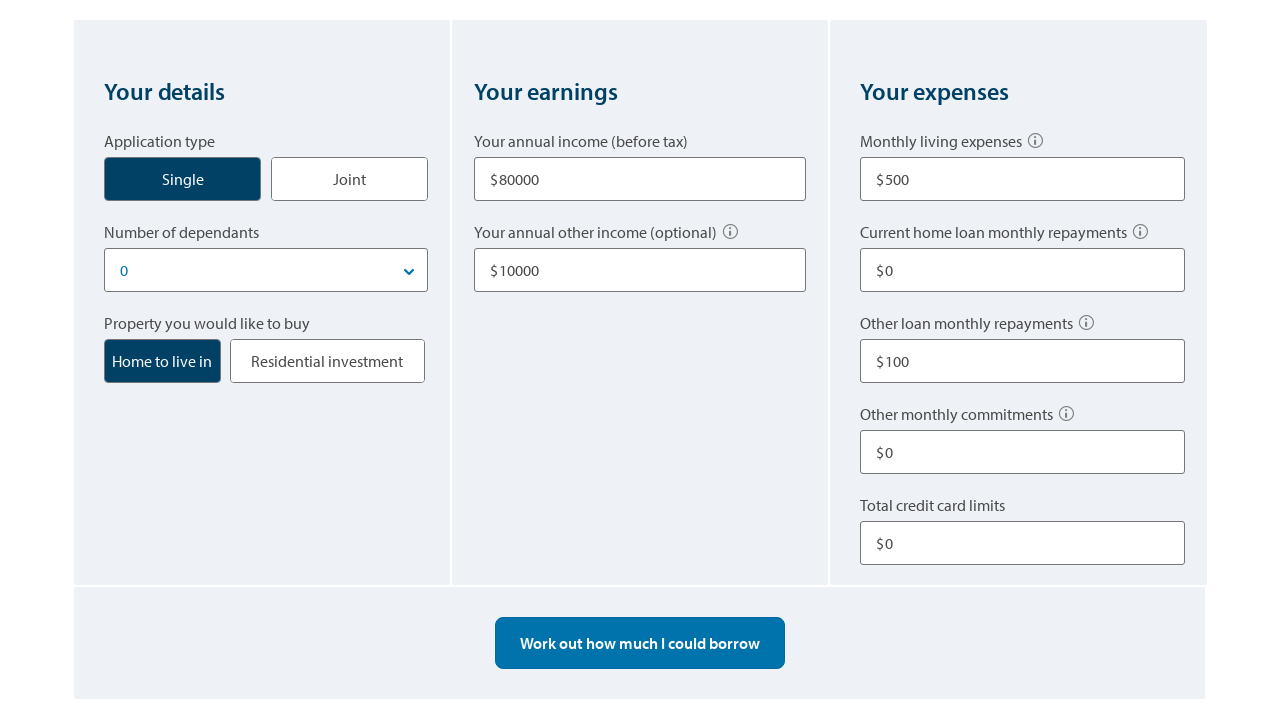

Entered total credit card limits of $10,000 on input[aria-labelledby='q3q5']
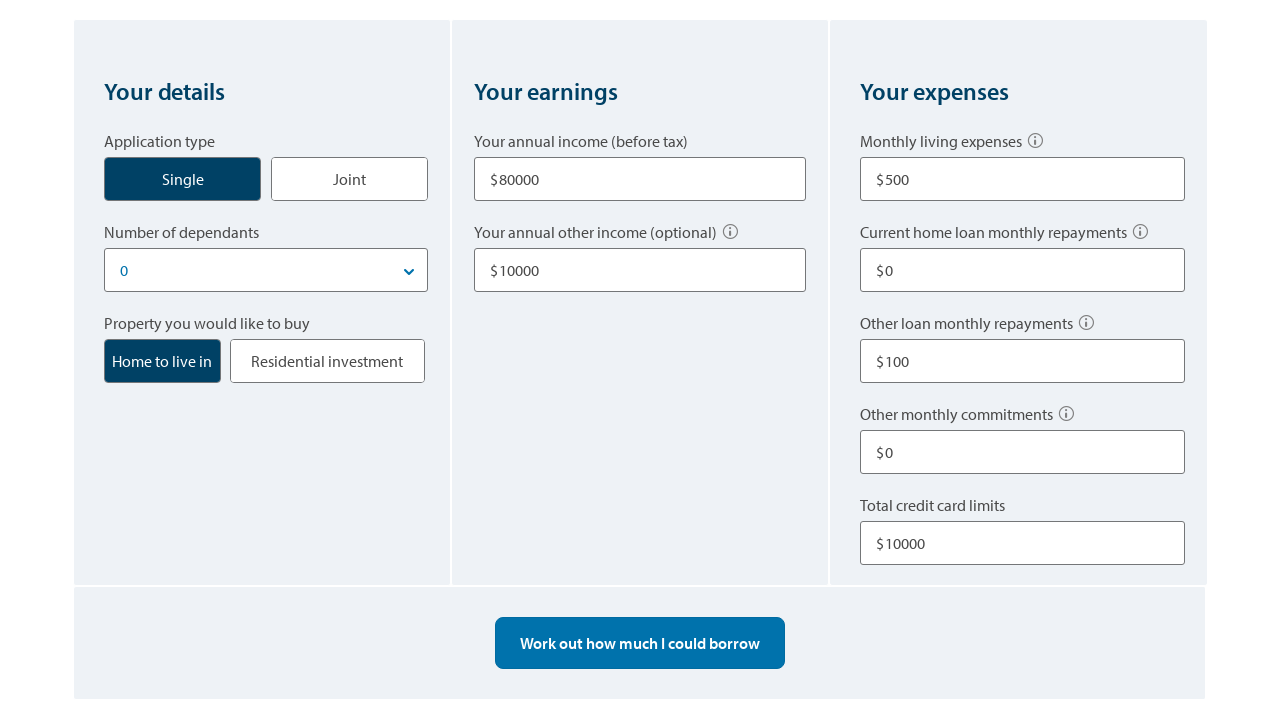

Clicked calculate button to compute borrowing capacity at (640, 643) on button[id*='btnBorrowCalculater']
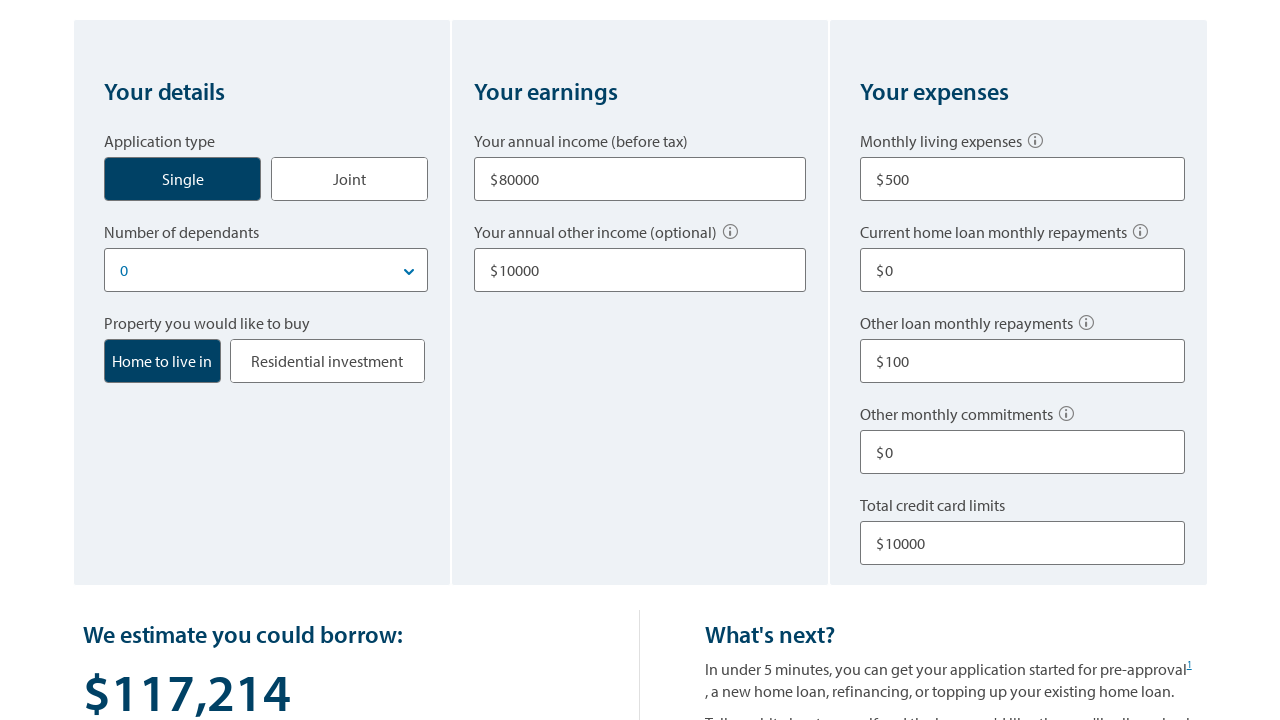

Borrowing capacity result loaded and displayed
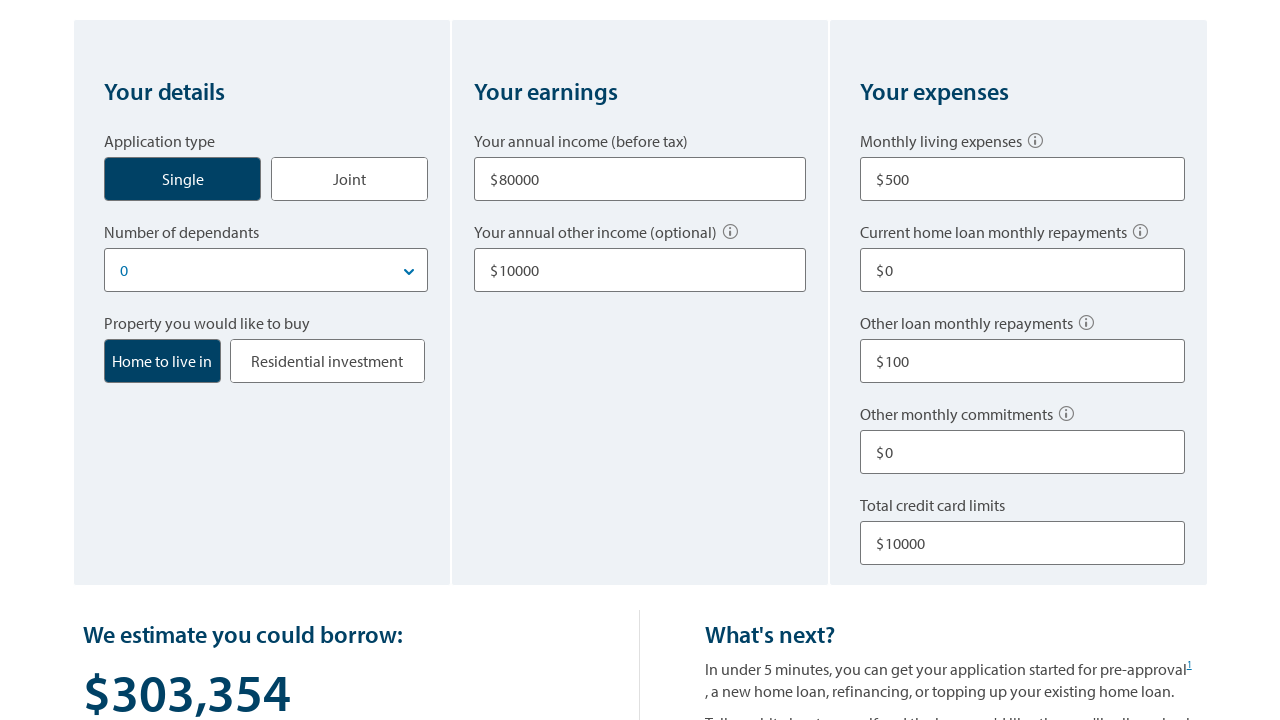

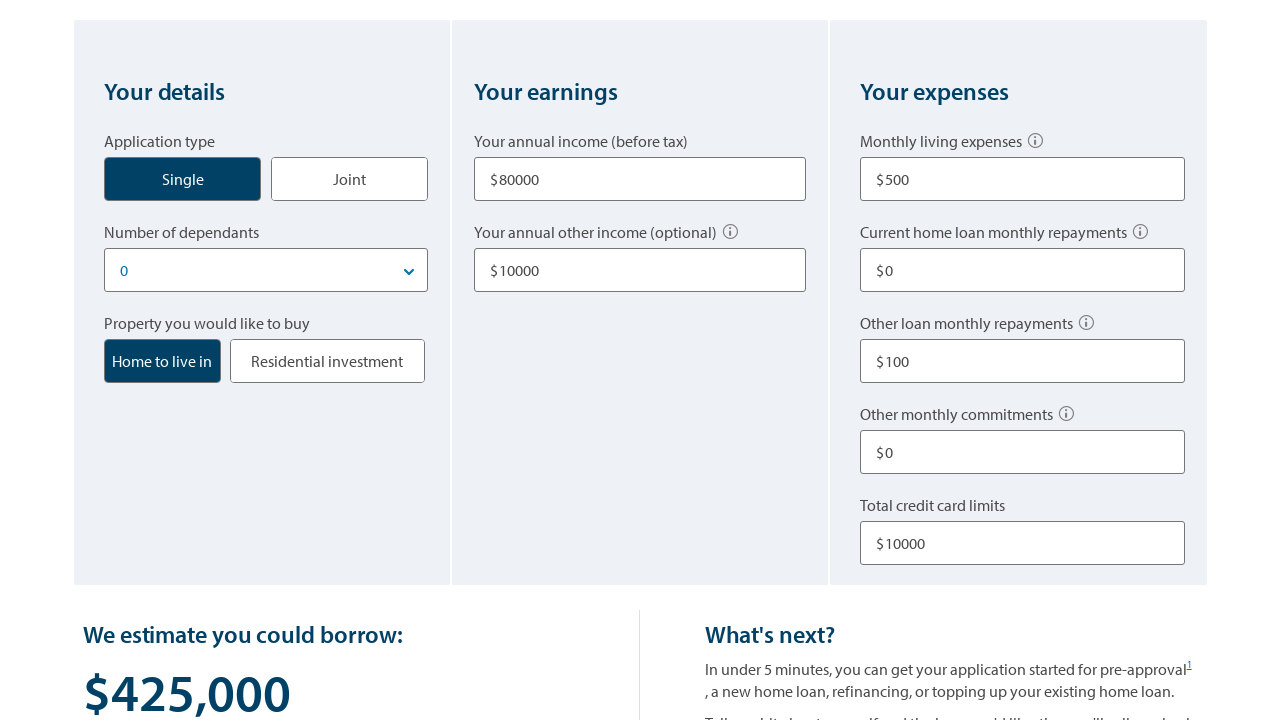